Performs drag and drop operation in an iframe and verifies the droppable area text changes

Starting URL: https://jqueryui.com/droppable/

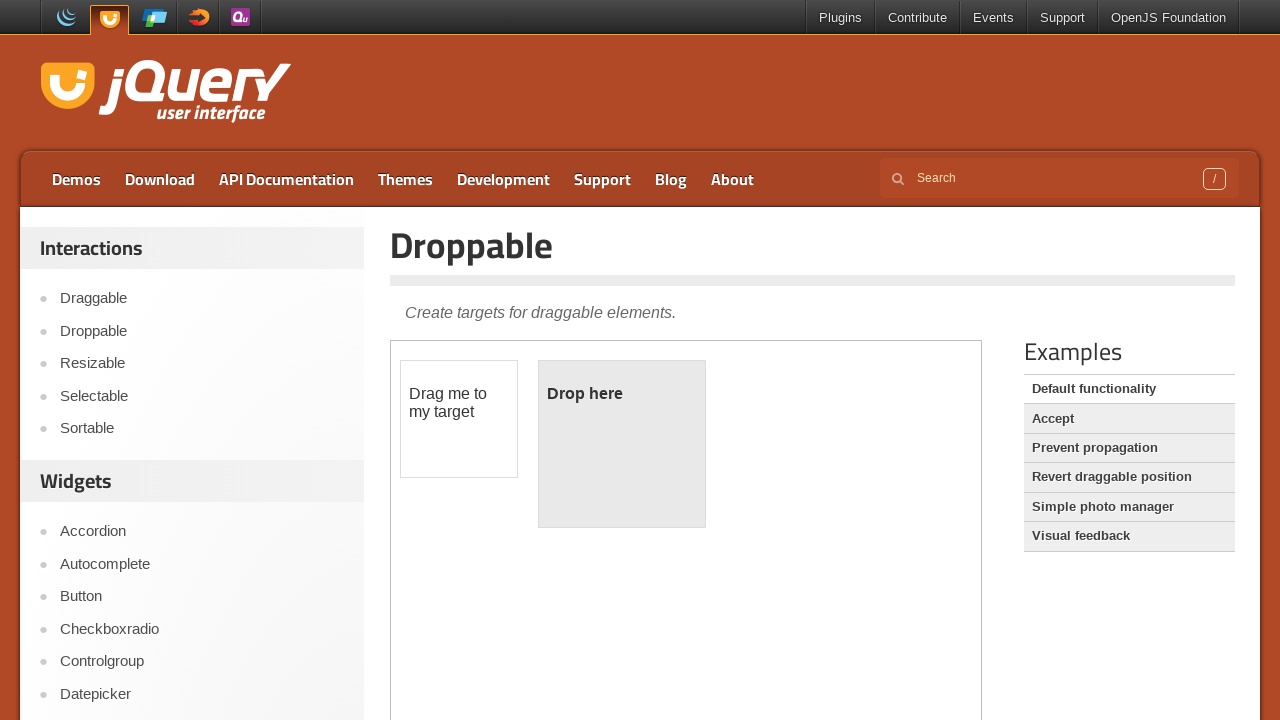

Located the demo iframe for drag and drop test
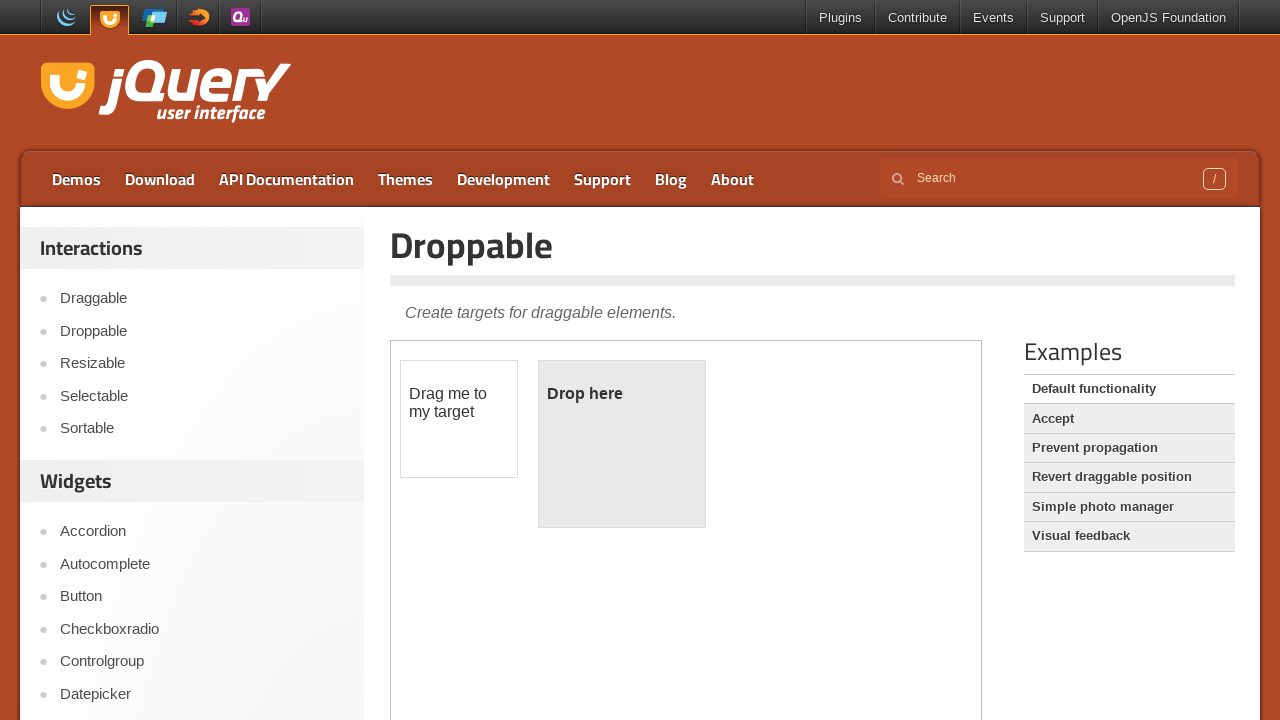

Located the draggable element
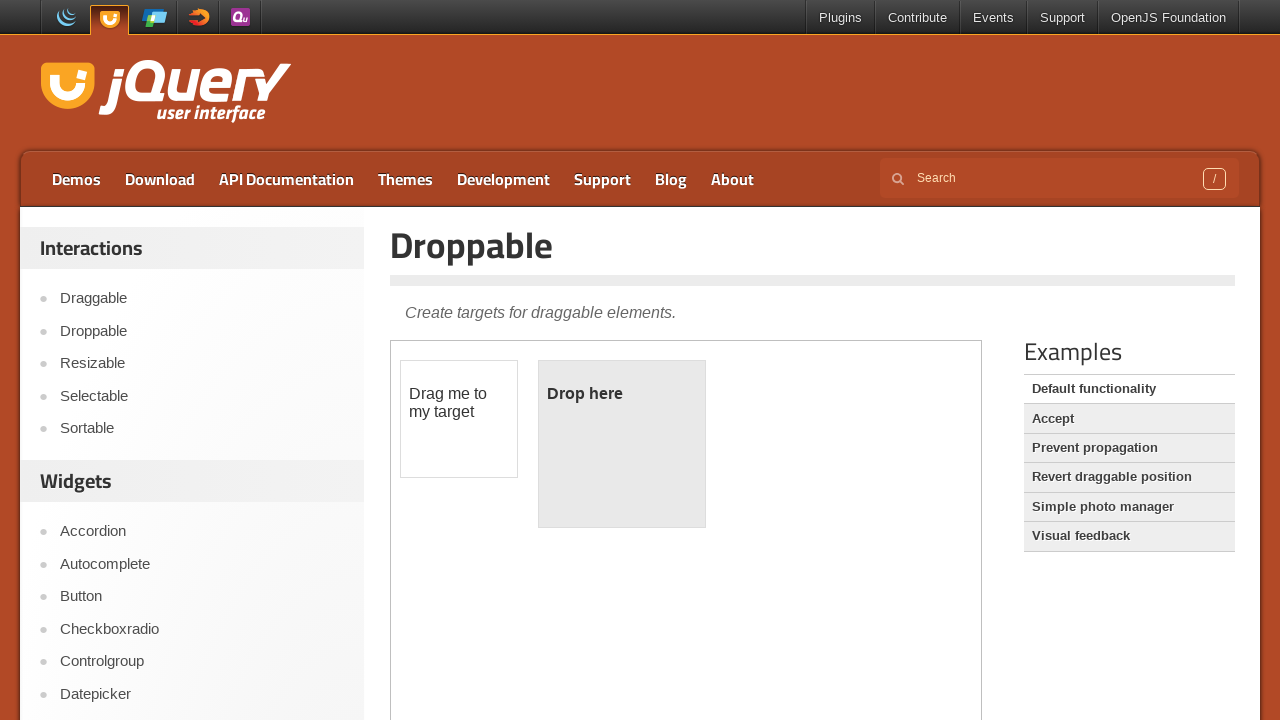

Located the droppable area
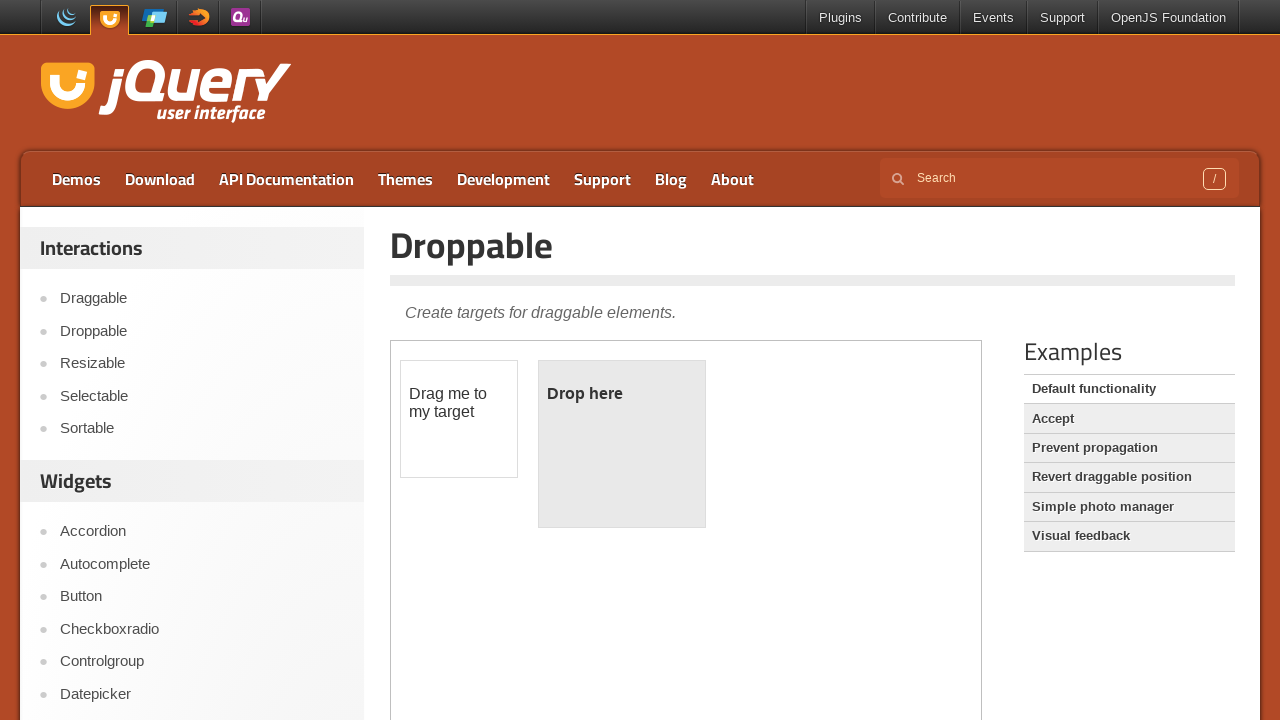

Dragged the draggable element to the droppable area at (622, 444)
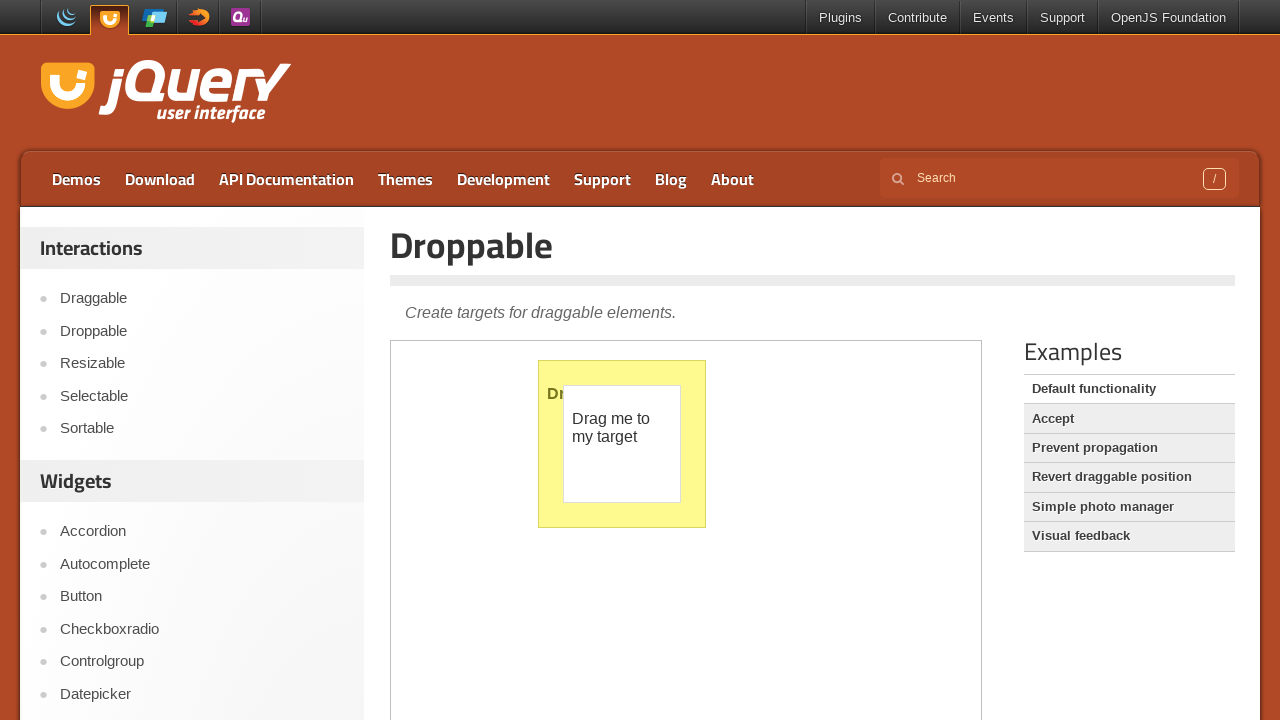

Verified that droppable area text changed to 'Dropped!'
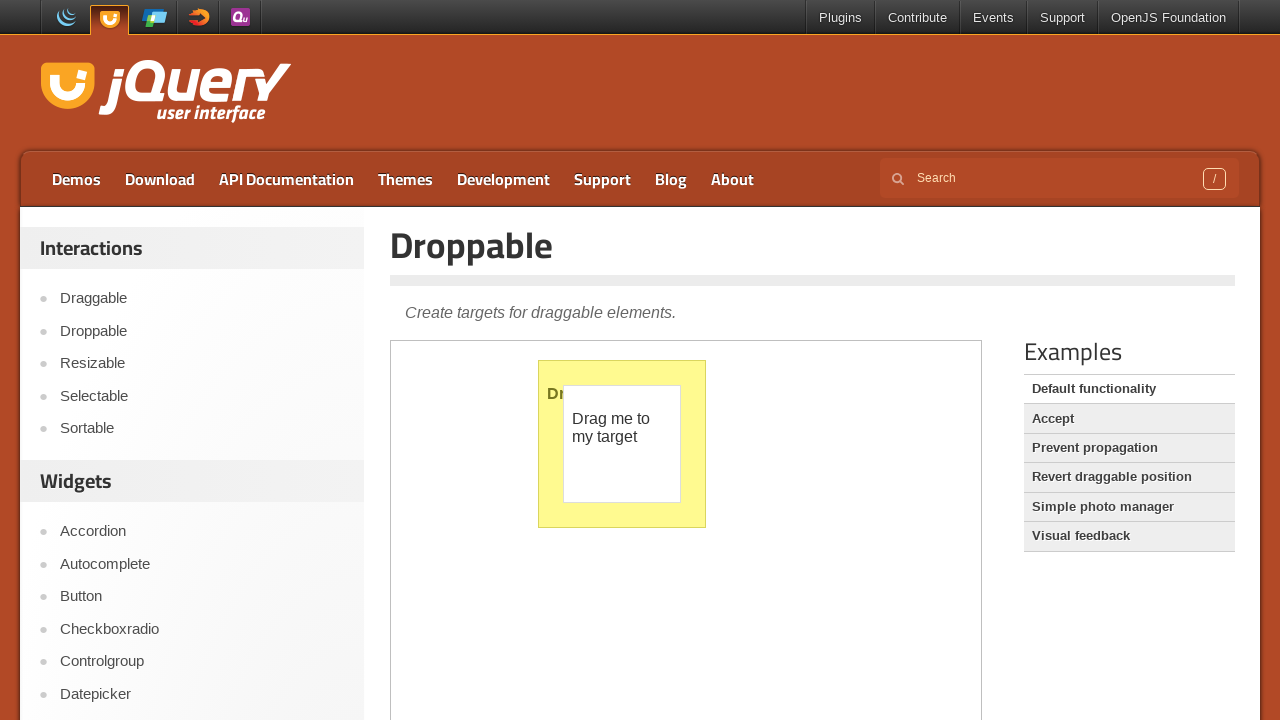

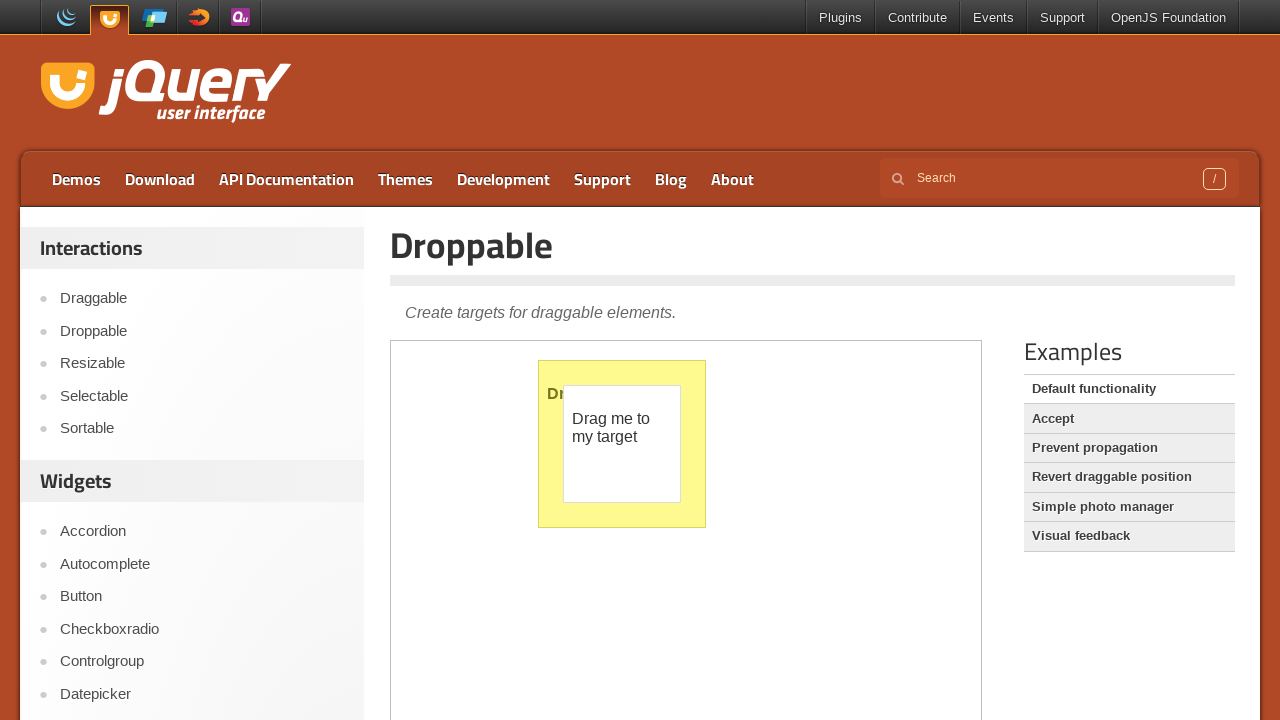